Tests handling of frames by filling input fields within iframes using two different approaches - frame URL selection and frame locator

Starting URL: https://ui.vision/demo/webtest/frames/

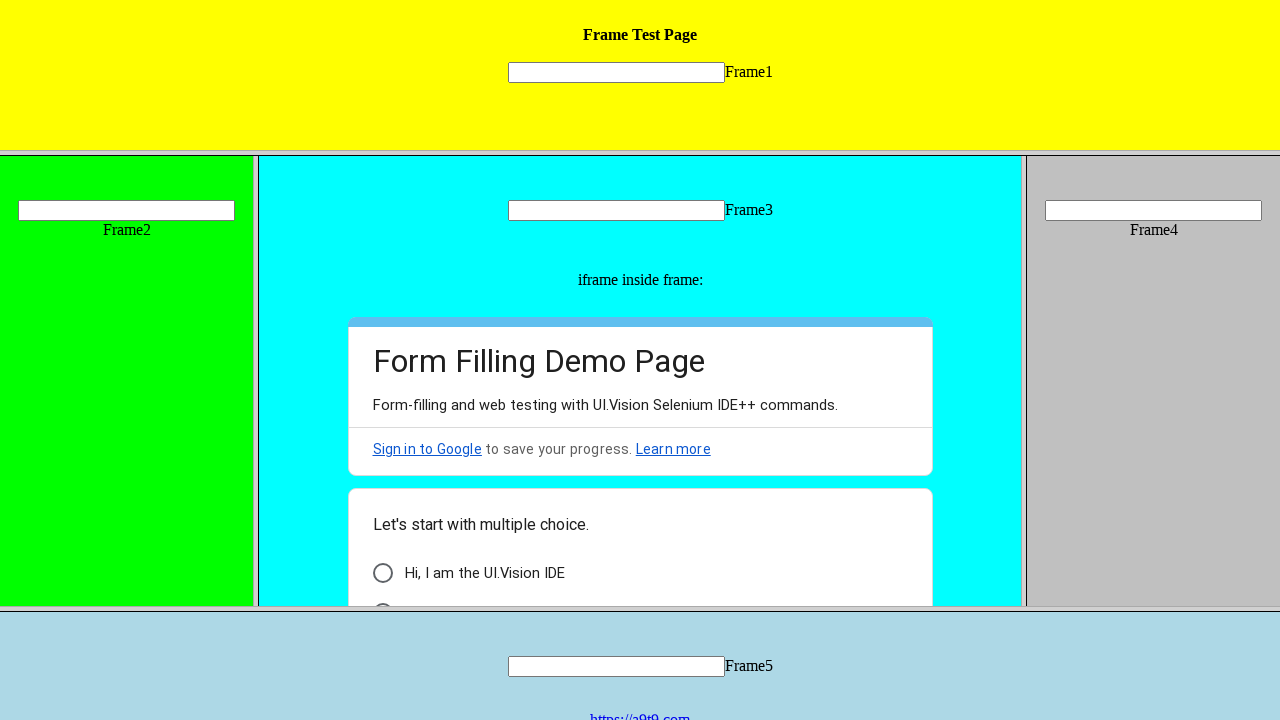

Located frame by URL 'https://ui.vision/demo/webtest/frames/frame_1.html'
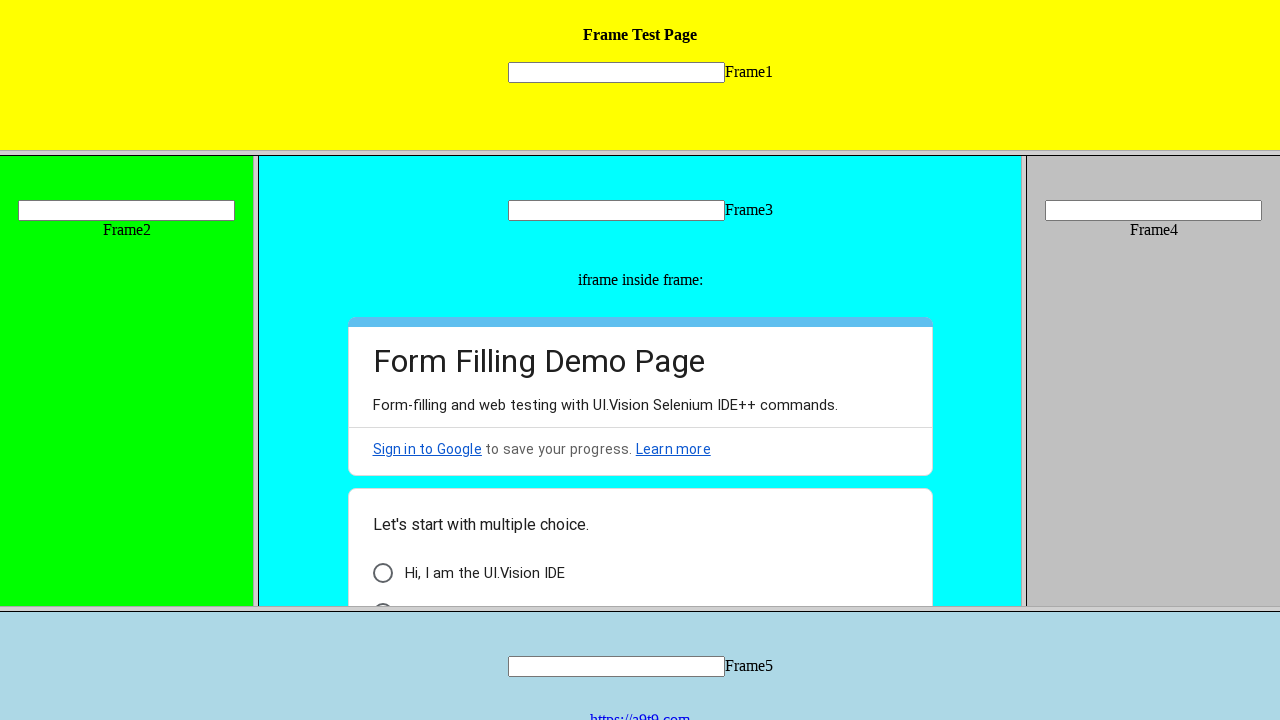

Filled input field in frame with 'Arti' using URL-based frame selection on //input[@name='mytext1']
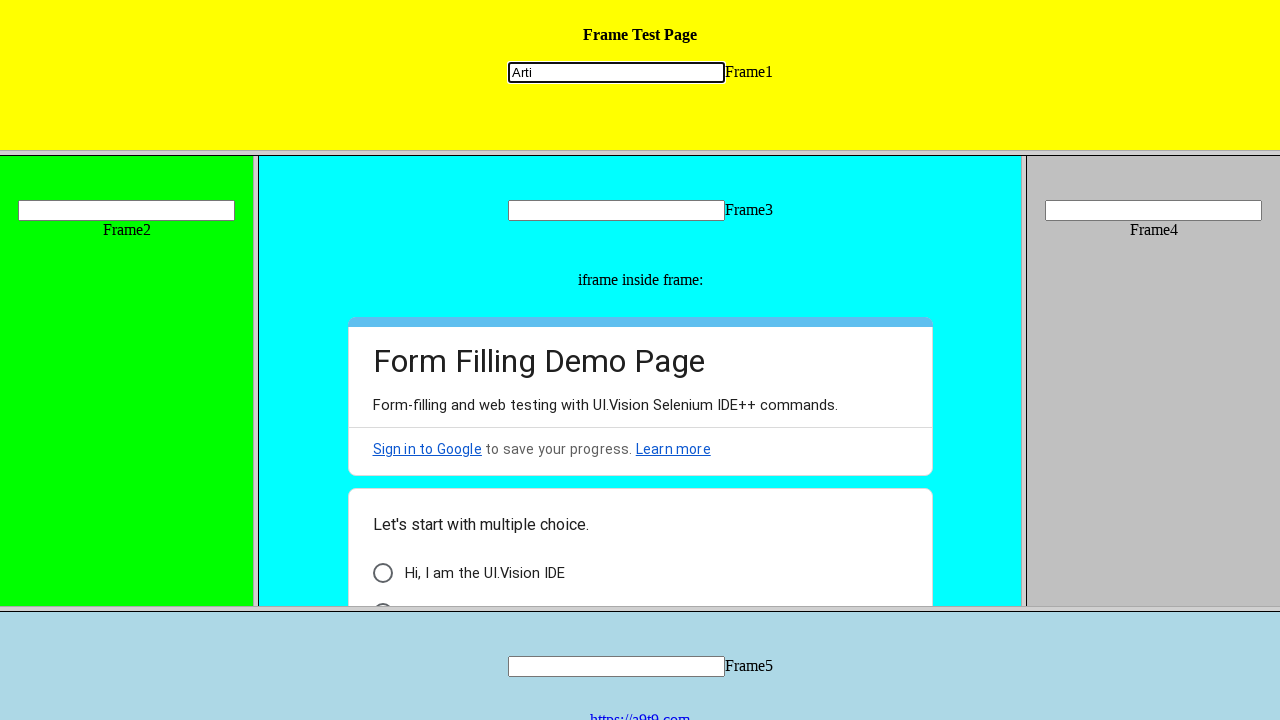

Located input field in frame using frame locator approach
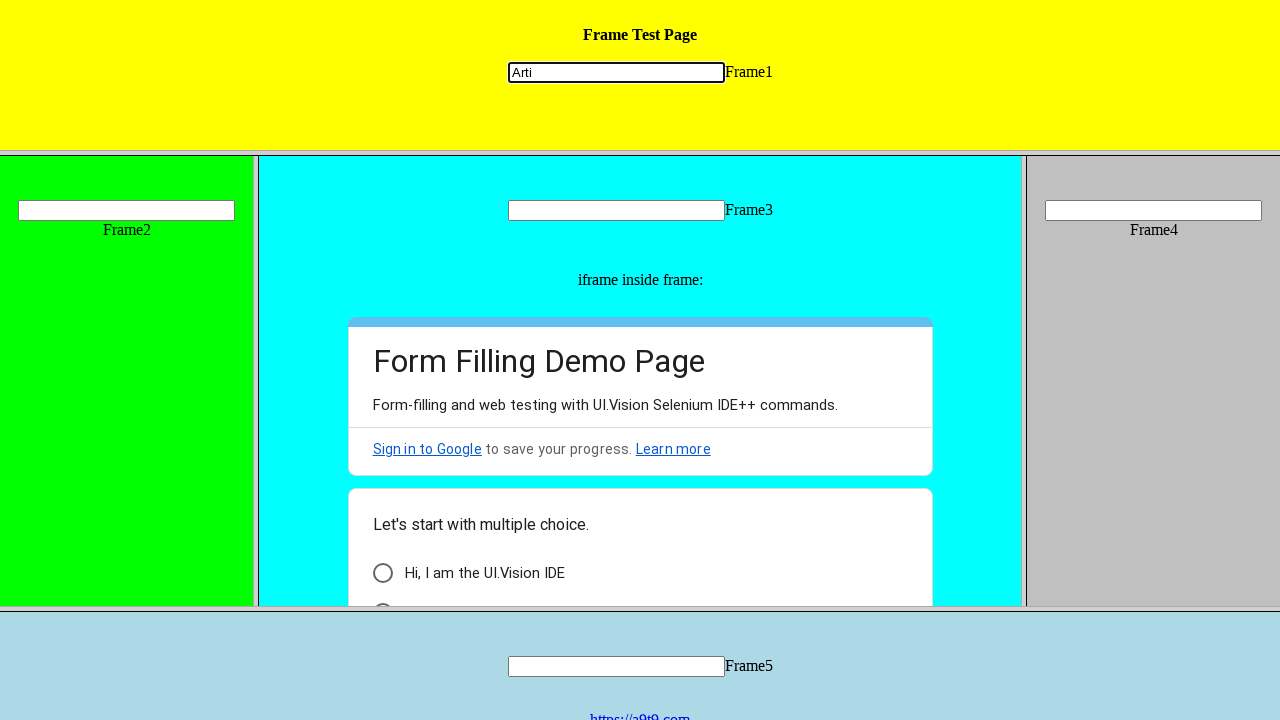

Filled input field in frame with 'Hello World !' using frame locator selection on frame[src="frame_1.html"] >> internal:control=enter-frame >> xpath=//input[@name
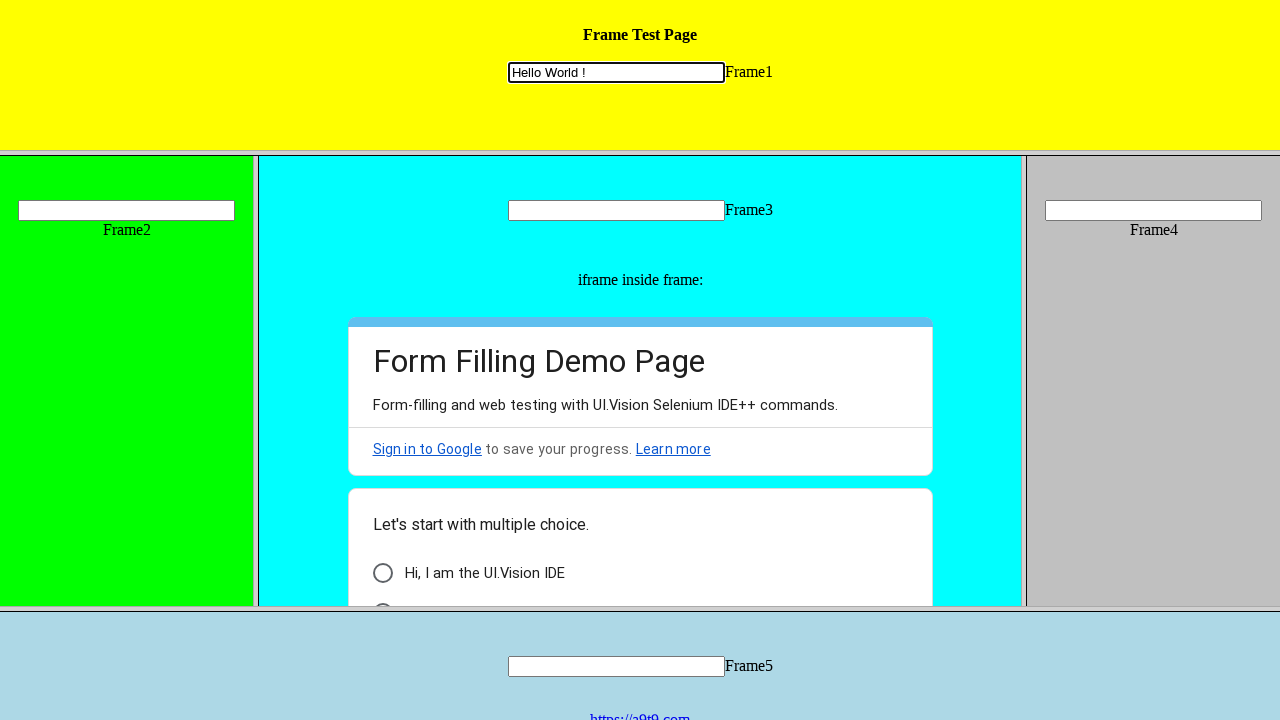

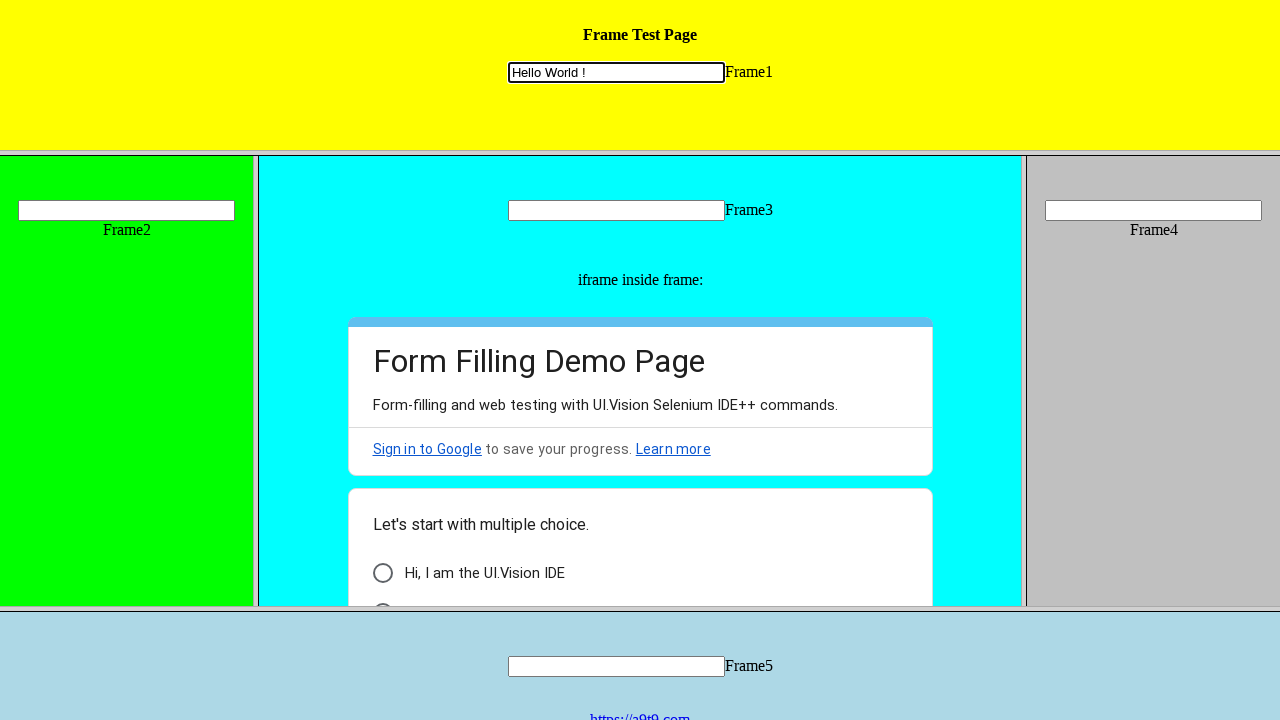